Tests the Python.org website search functionality by entering a search term and verifying results are displayed

Starting URL: http://www.python.org

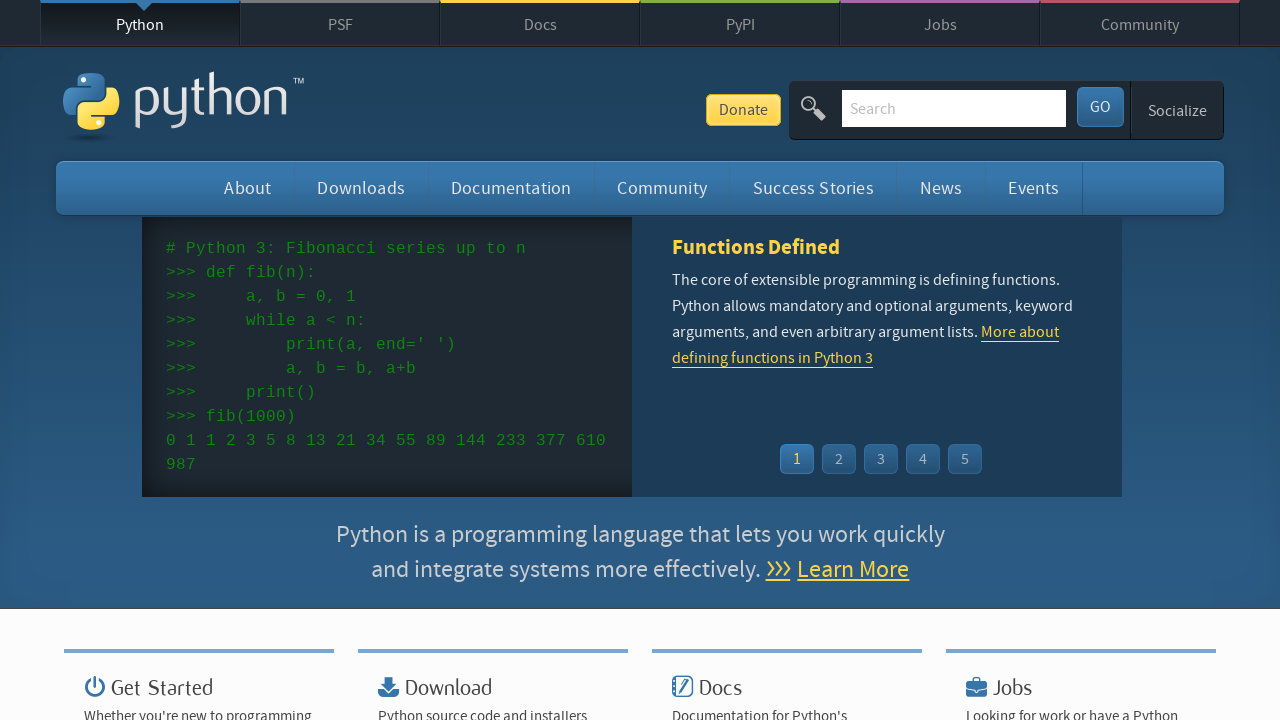

Cleared search input field on input[name='q']
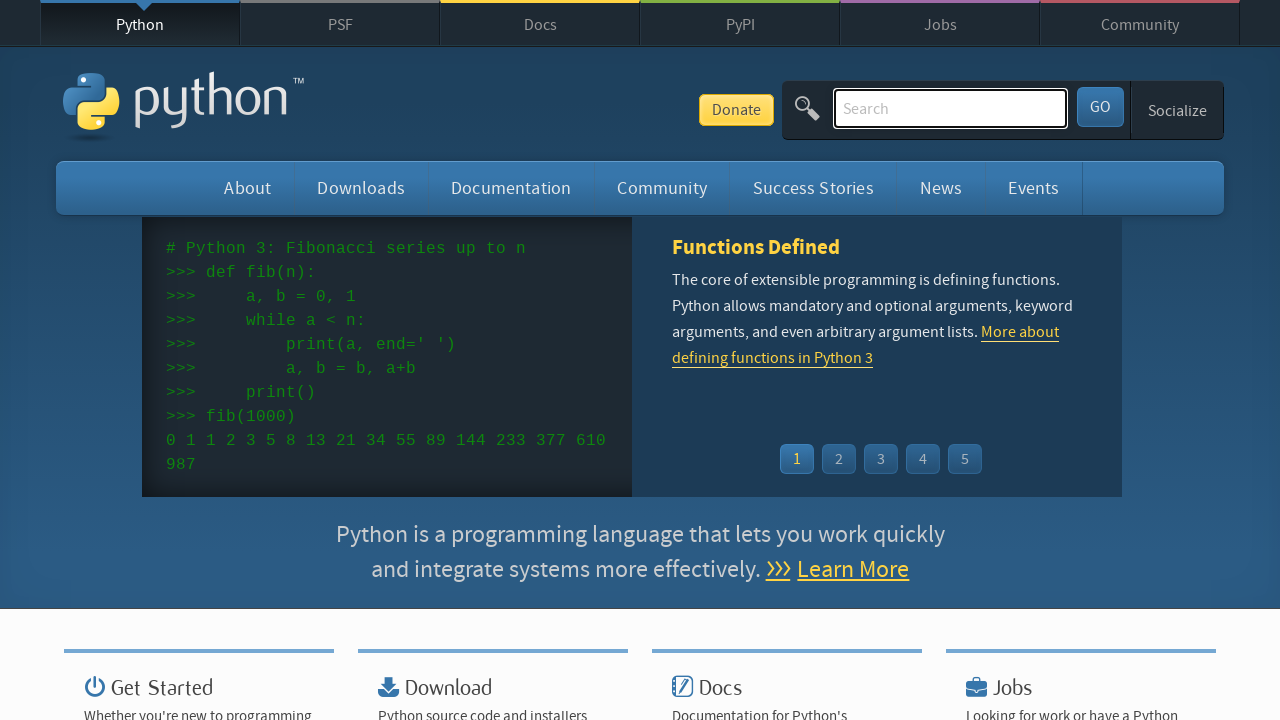

Filled search field with 'pycon' on input[name='q']
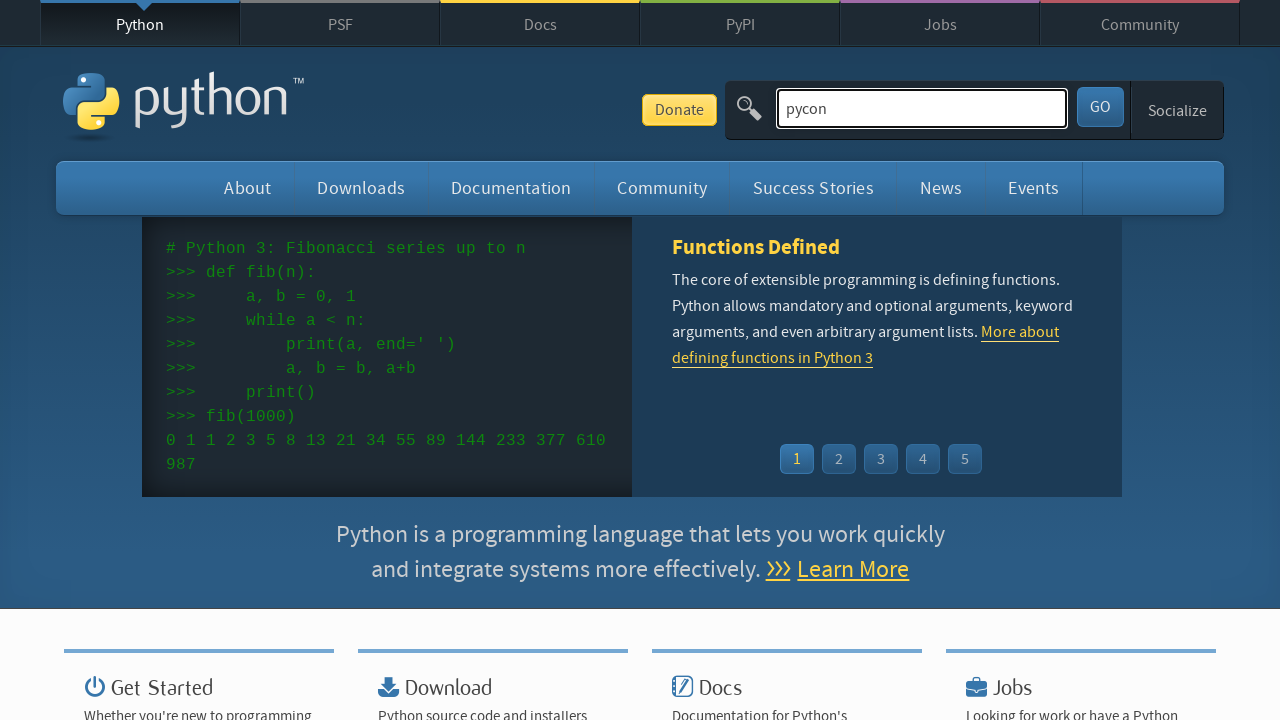

Pressed Enter to submit search query on input[name='q']
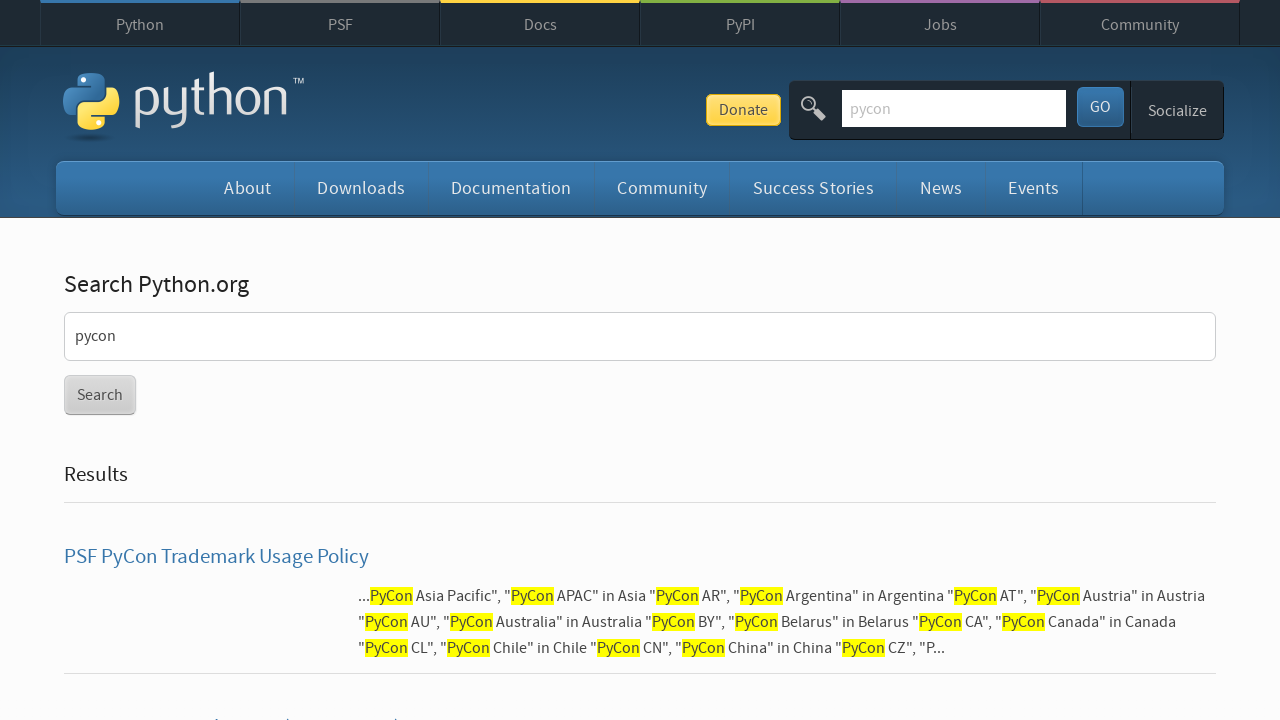

Waited for page to load with networkidle state
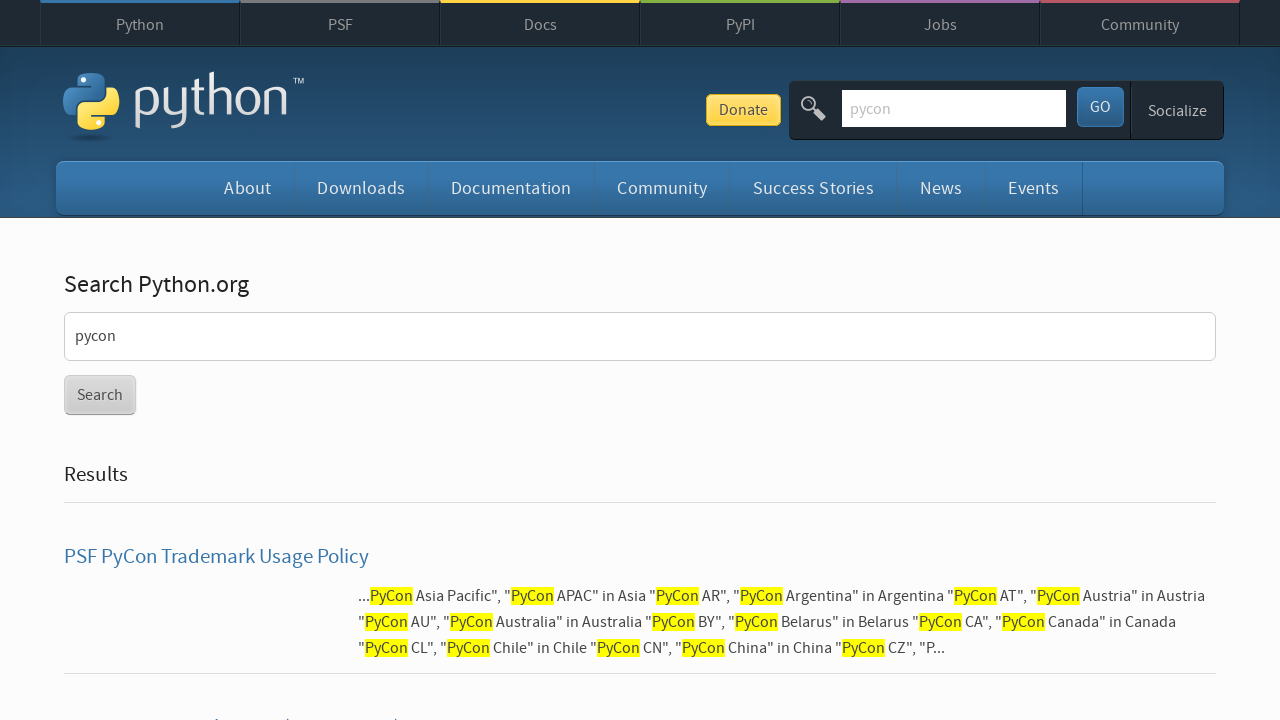

Verified search results are displayed (no 'No results found' message)
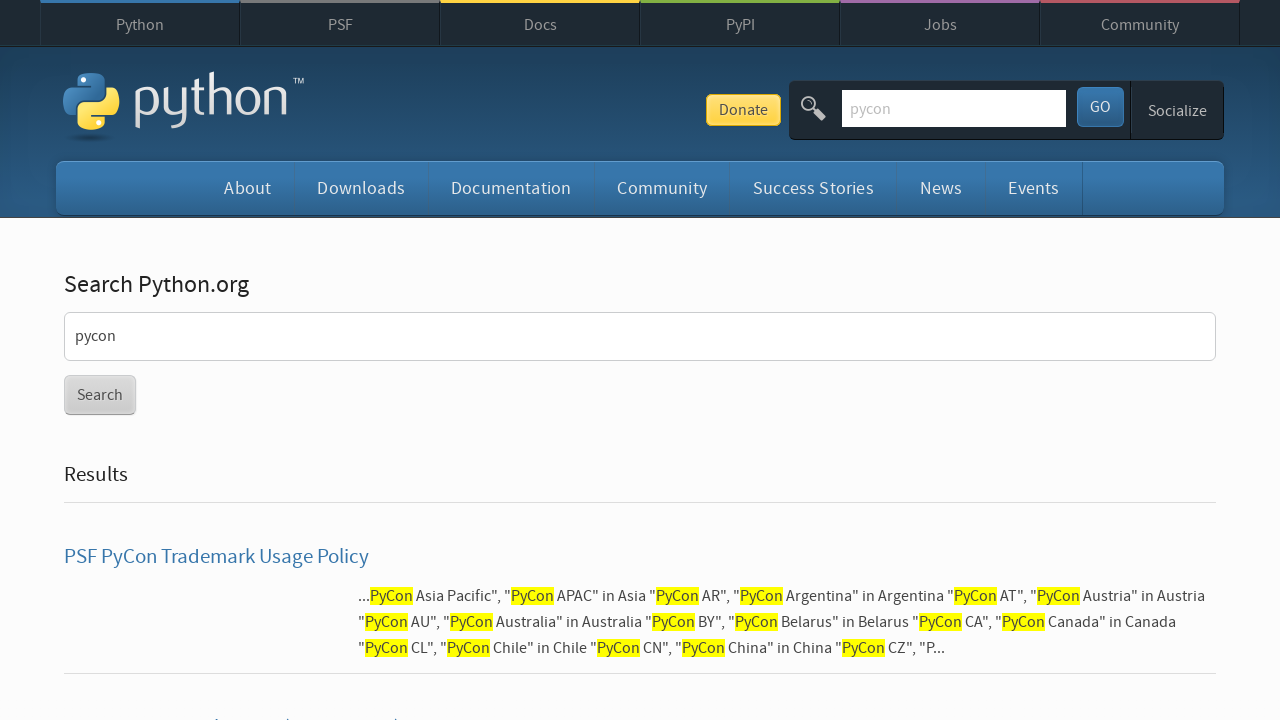

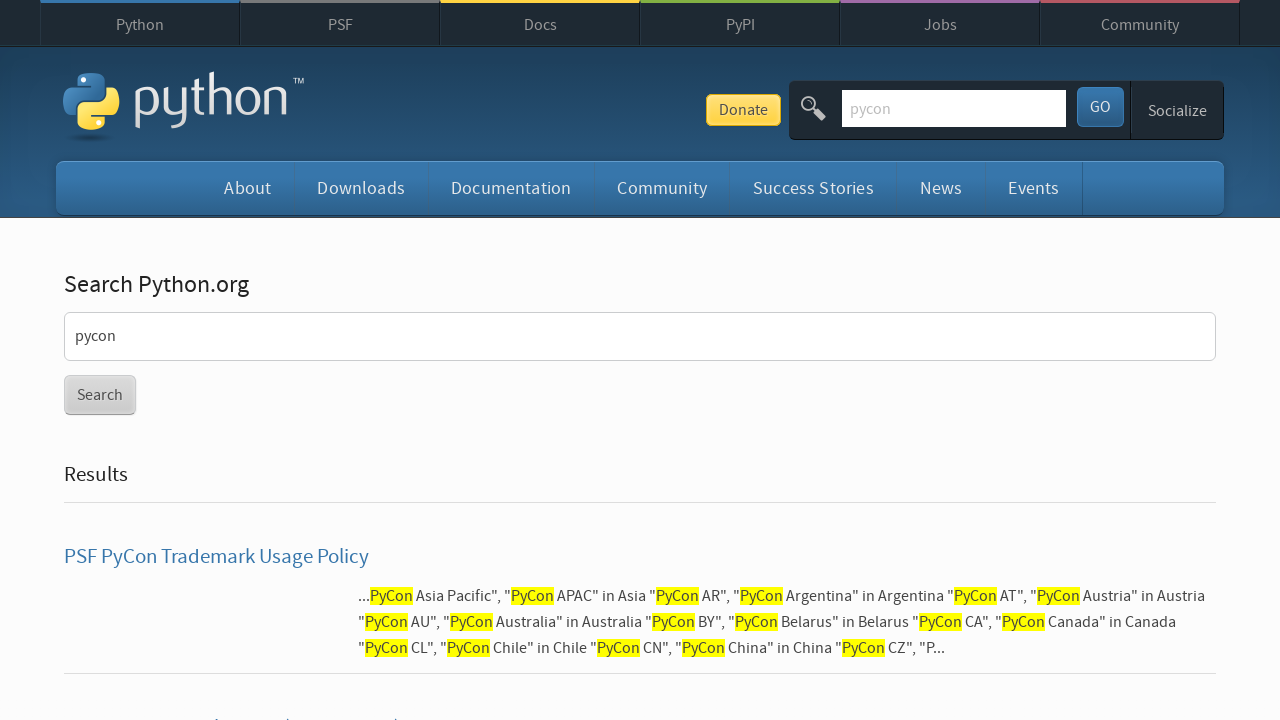